Tests dynamic loading functionality by clicking a Start button and verifying that "Hello World!" text appears after loading.

Starting URL: https://automationfc.github.io/dynamic-loading/

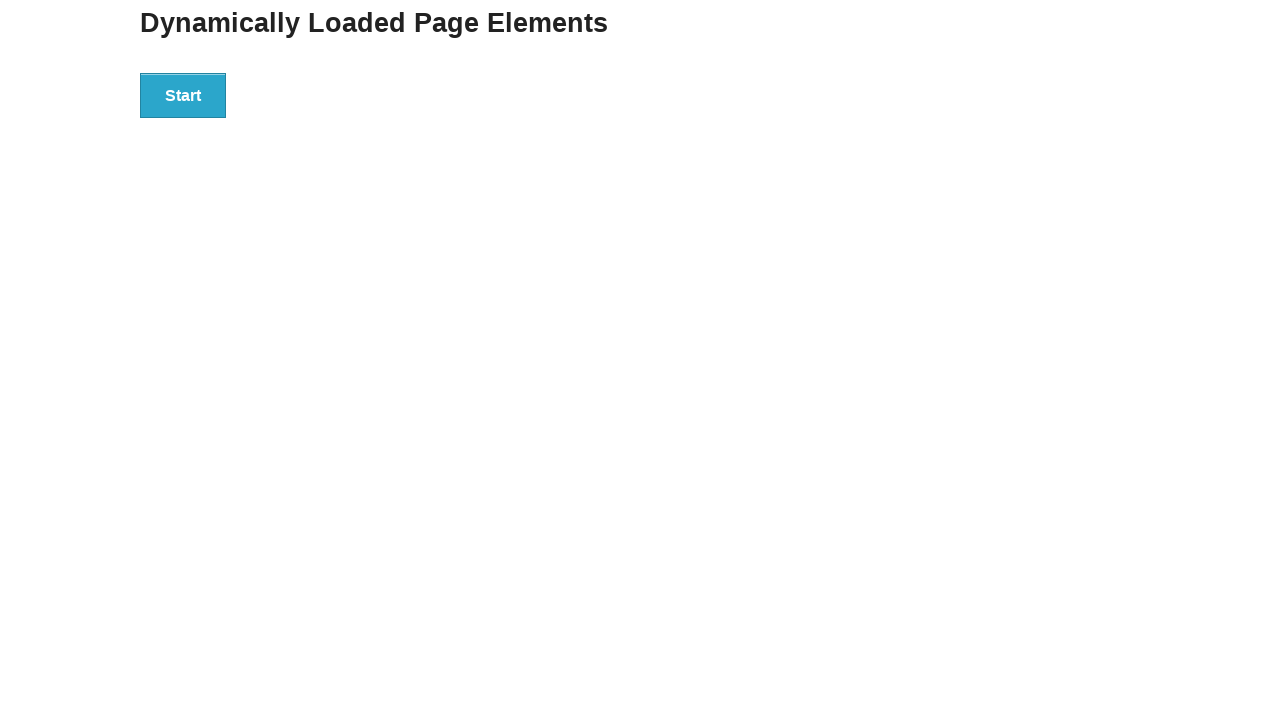

Navigated to dynamic loading test page
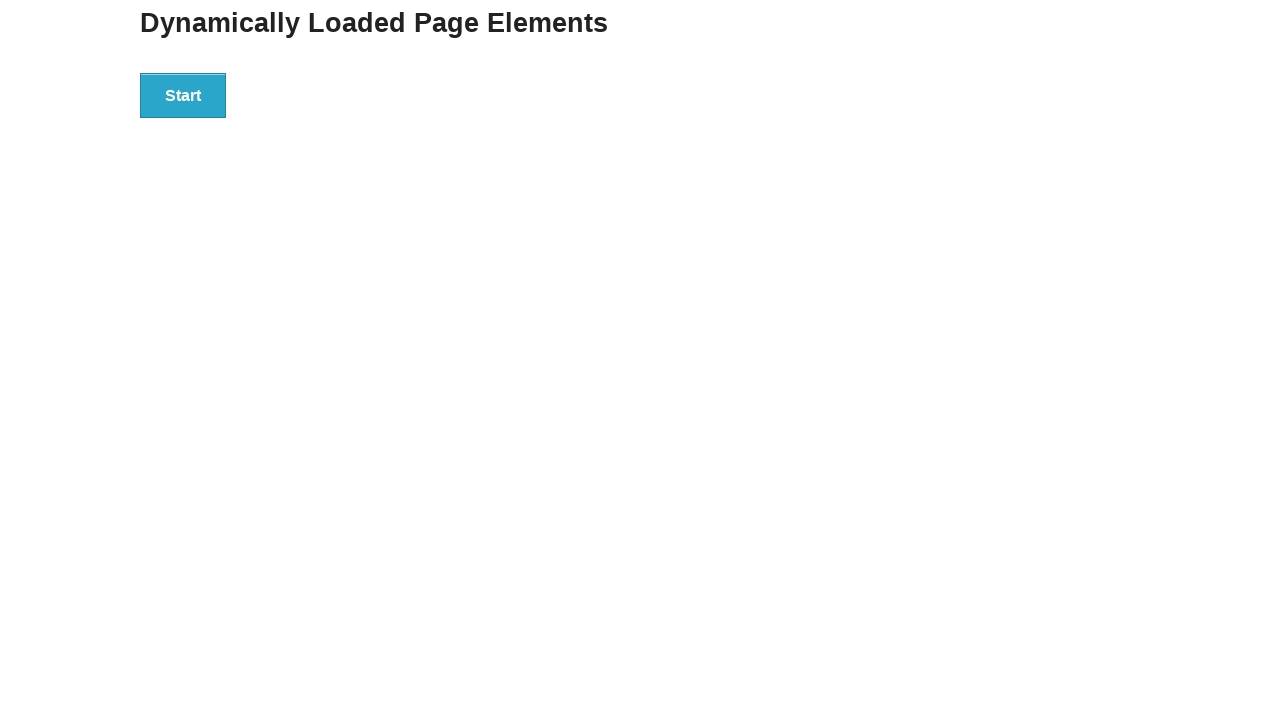

Clicked Start button to trigger dynamic loading at (183, 95) on xpath=//button[text() = 'Start']
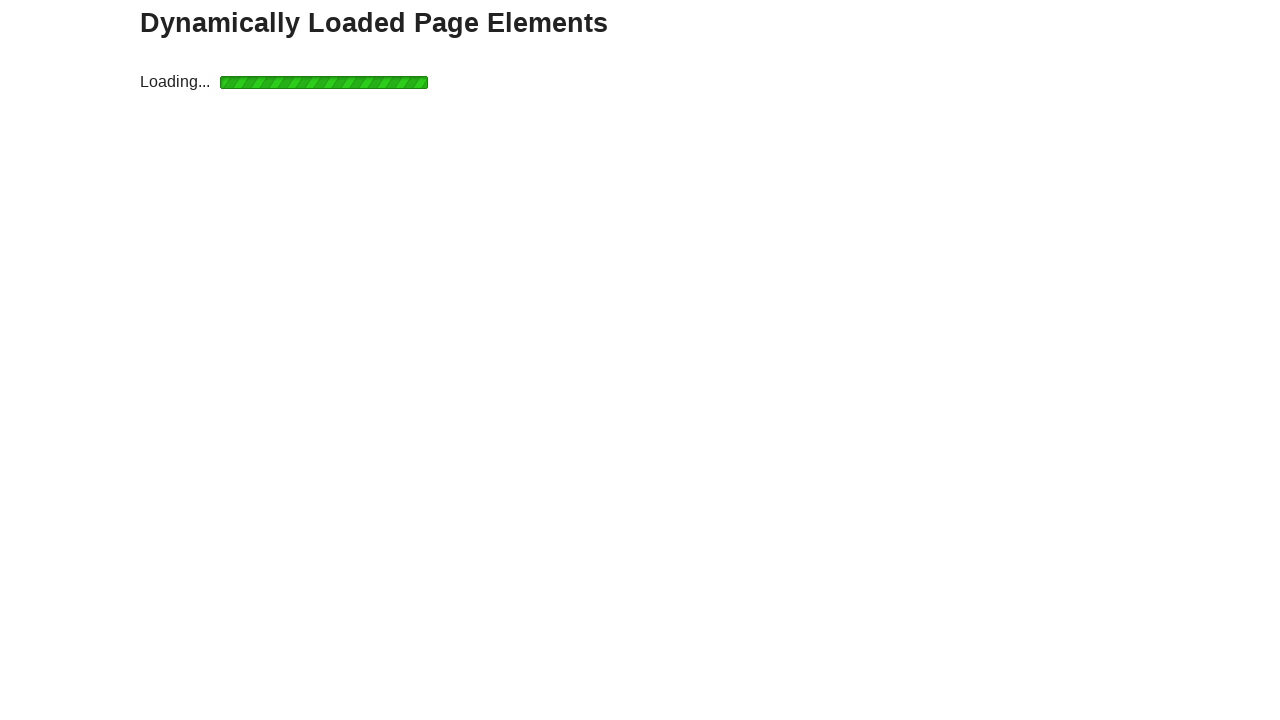

Verified 'Hello World!' text appeared after loading
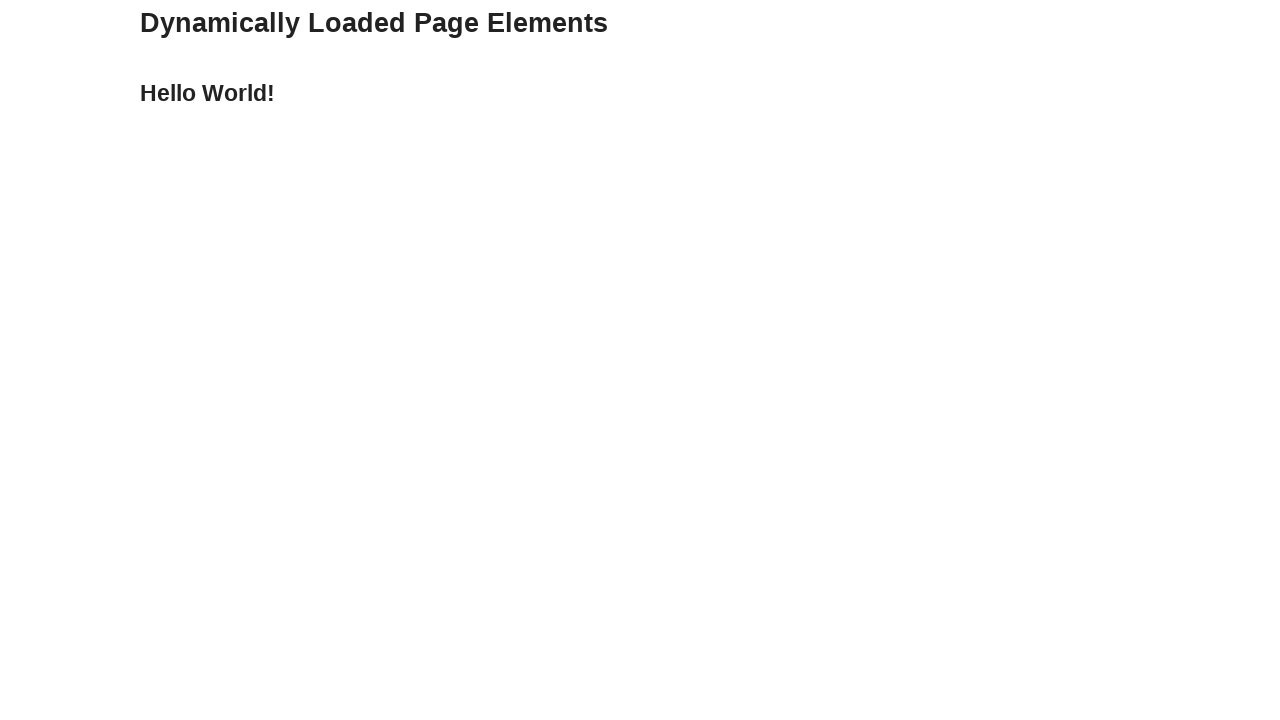

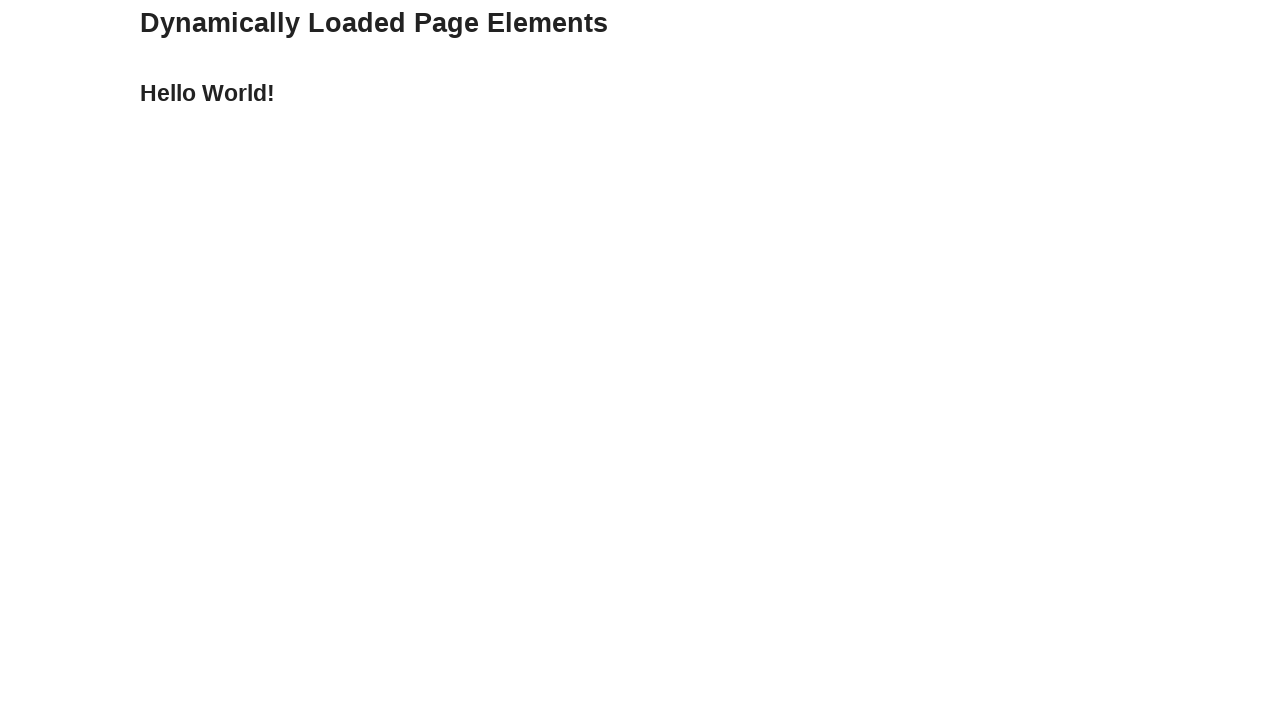